Tests that new items are appended to the bottom of the list by creating 3 todos

Starting URL: https://demo.playwright.dev/todomvc

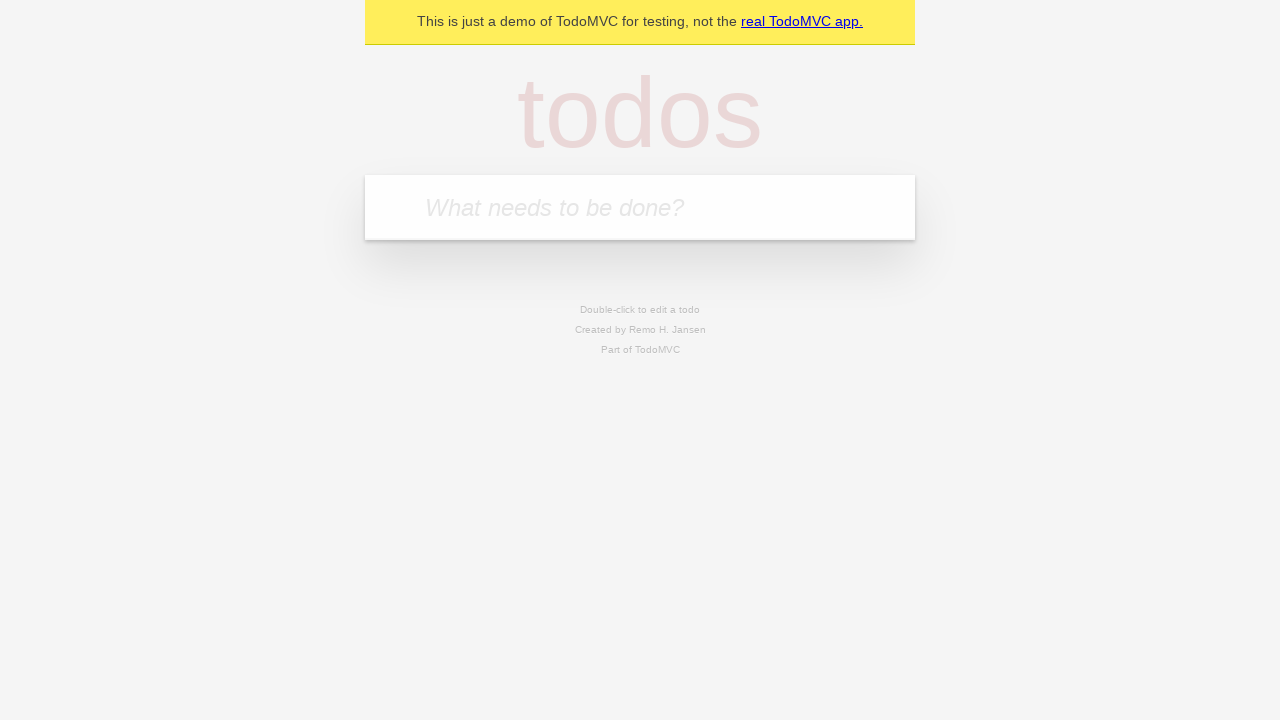

Located the 'What needs to be done?' input field
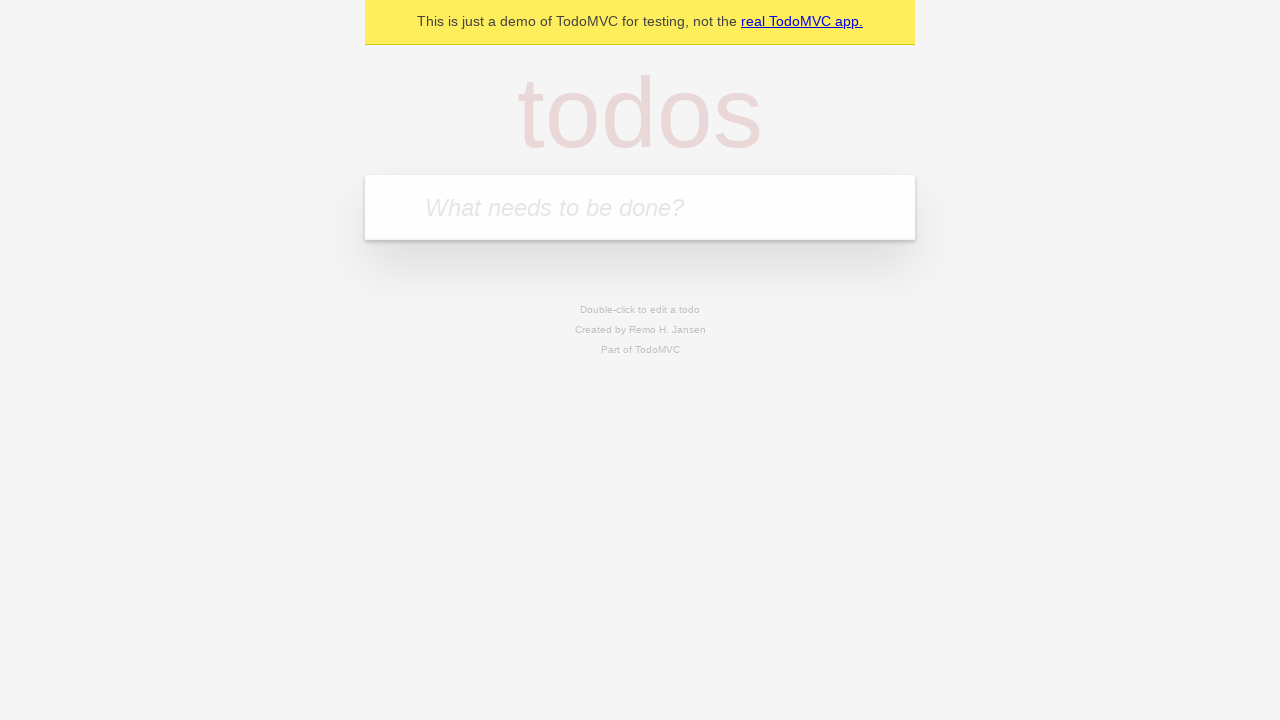

Filled first todo input with 'buy some cheese' on internal:attr=[placeholder="What needs to be done?"i]
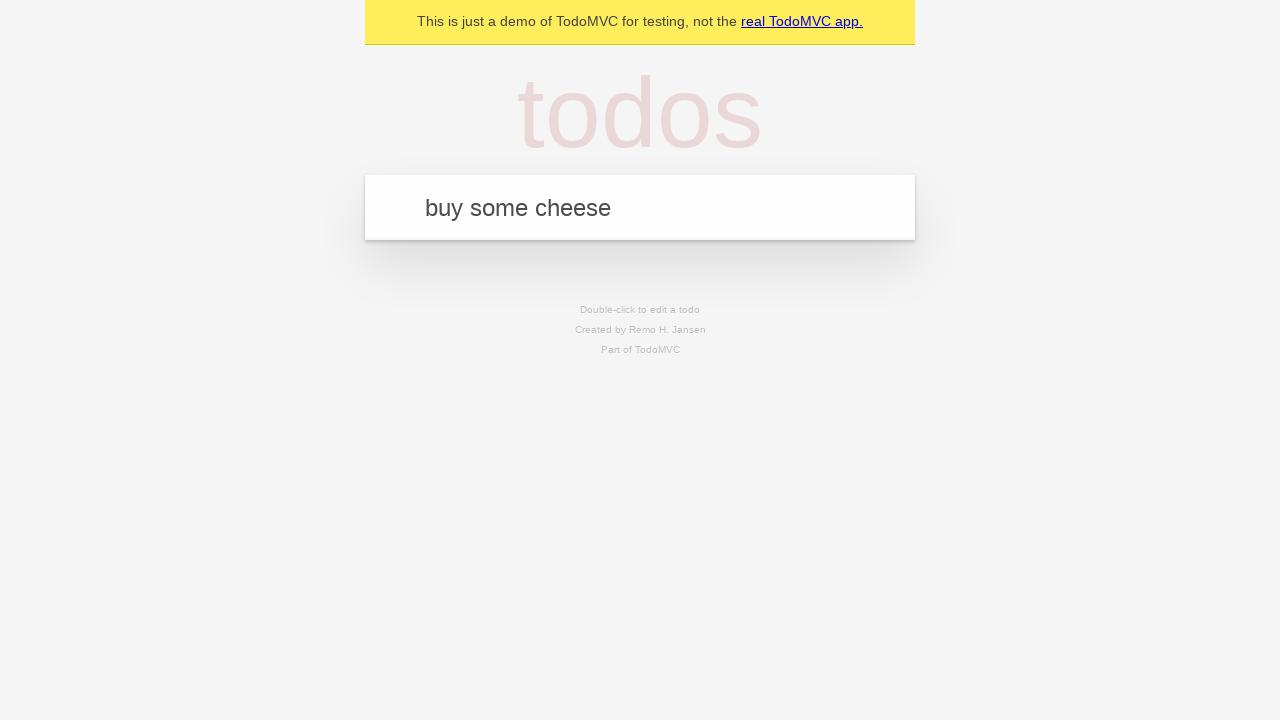

Pressed Enter to create first todo 'buy some cheese' on internal:attr=[placeholder="What needs to be done?"i]
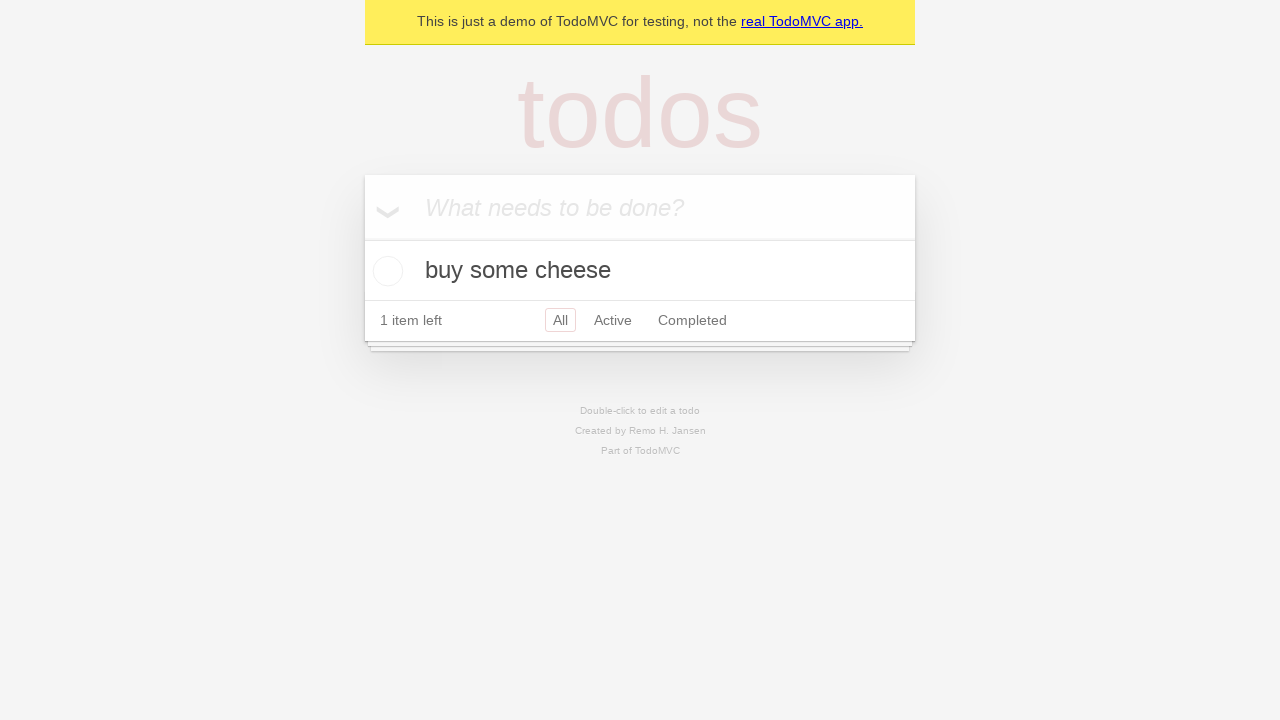

Filled second todo input with 'feed the cat' on internal:attr=[placeholder="What needs to be done?"i]
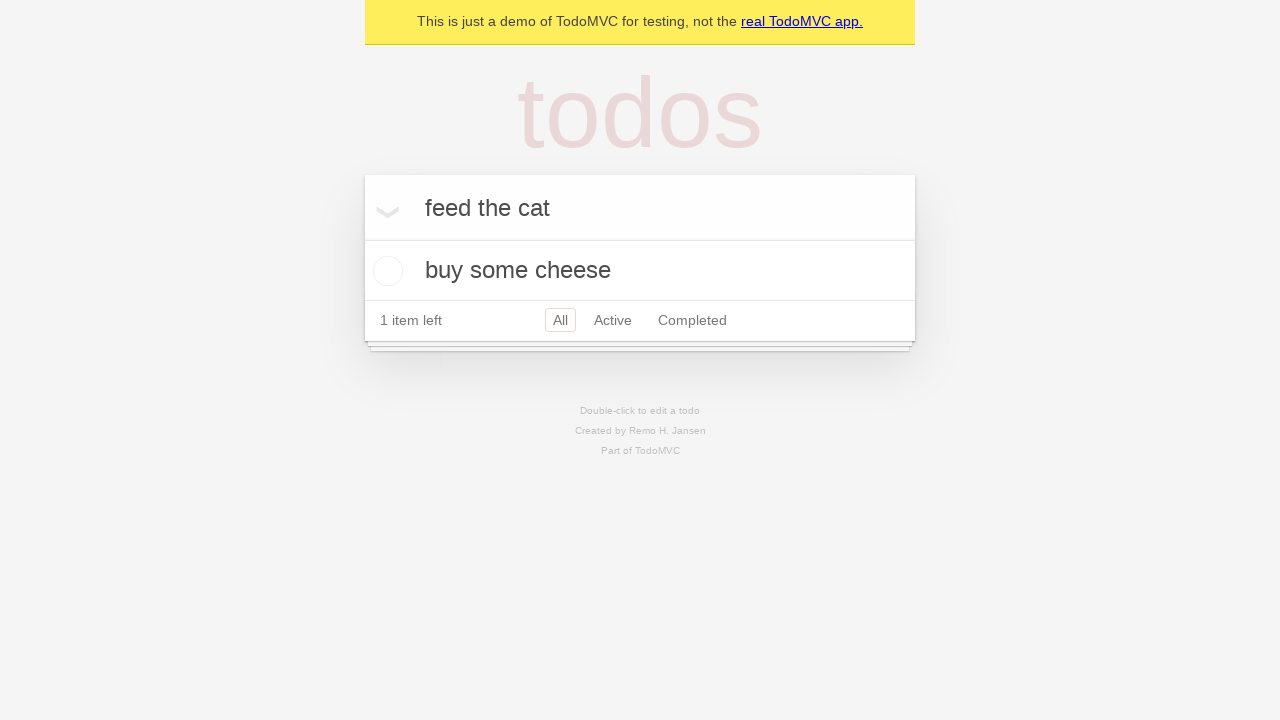

Pressed Enter to create second todo 'feed the cat' on internal:attr=[placeholder="What needs to be done?"i]
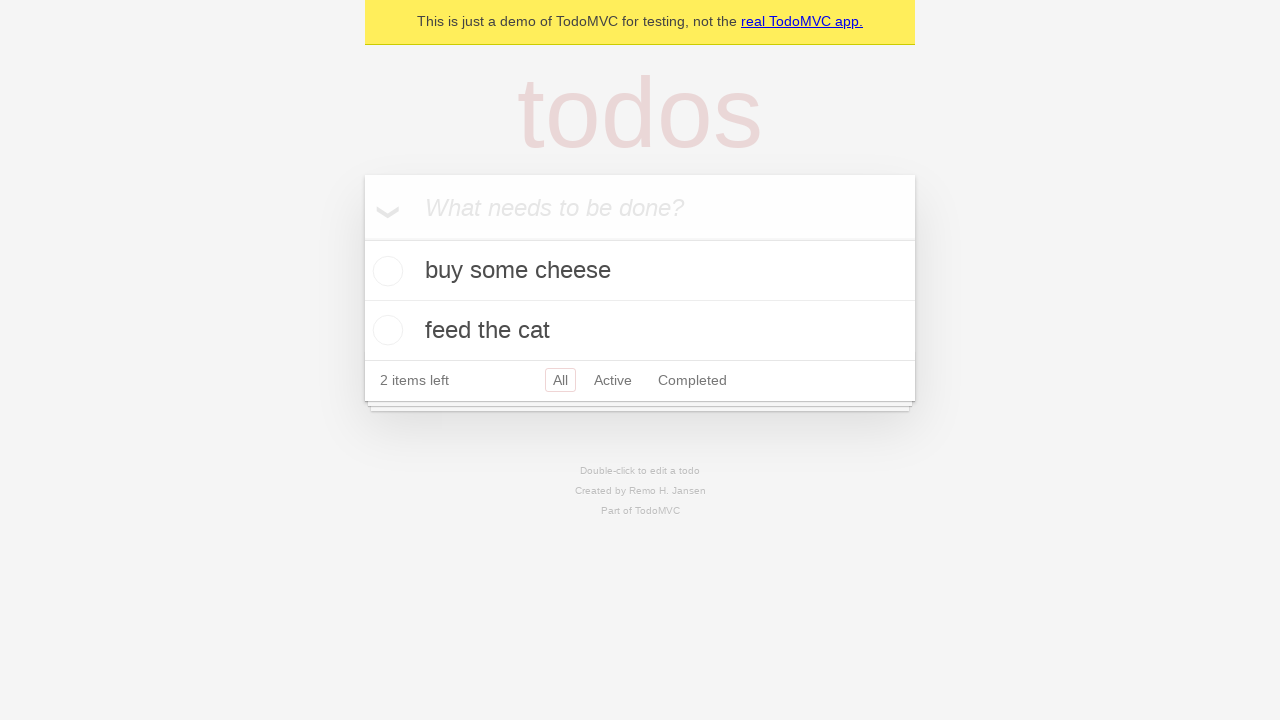

Filled third todo input with 'book a doctors appointment' on internal:attr=[placeholder="What needs to be done?"i]
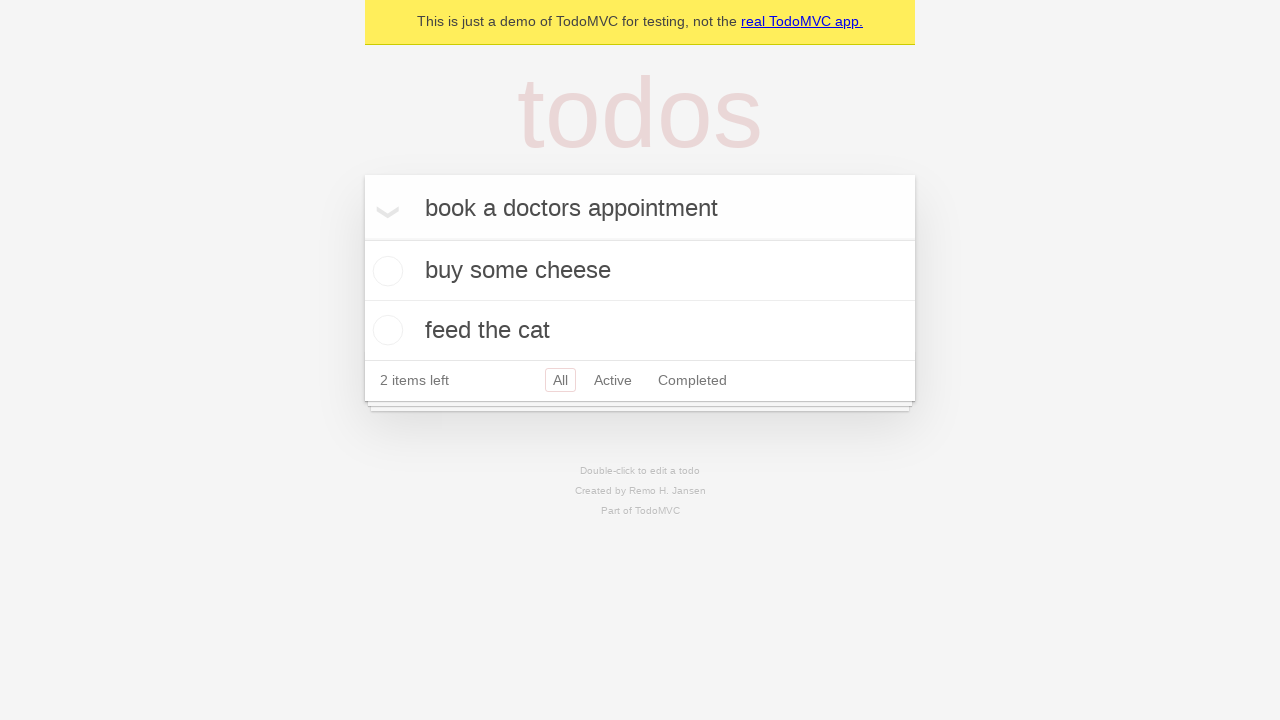

Pressed Enter to create third todo 'book a doctors appointment' on internal:attr=[placeholder="What needs to be done?"i]
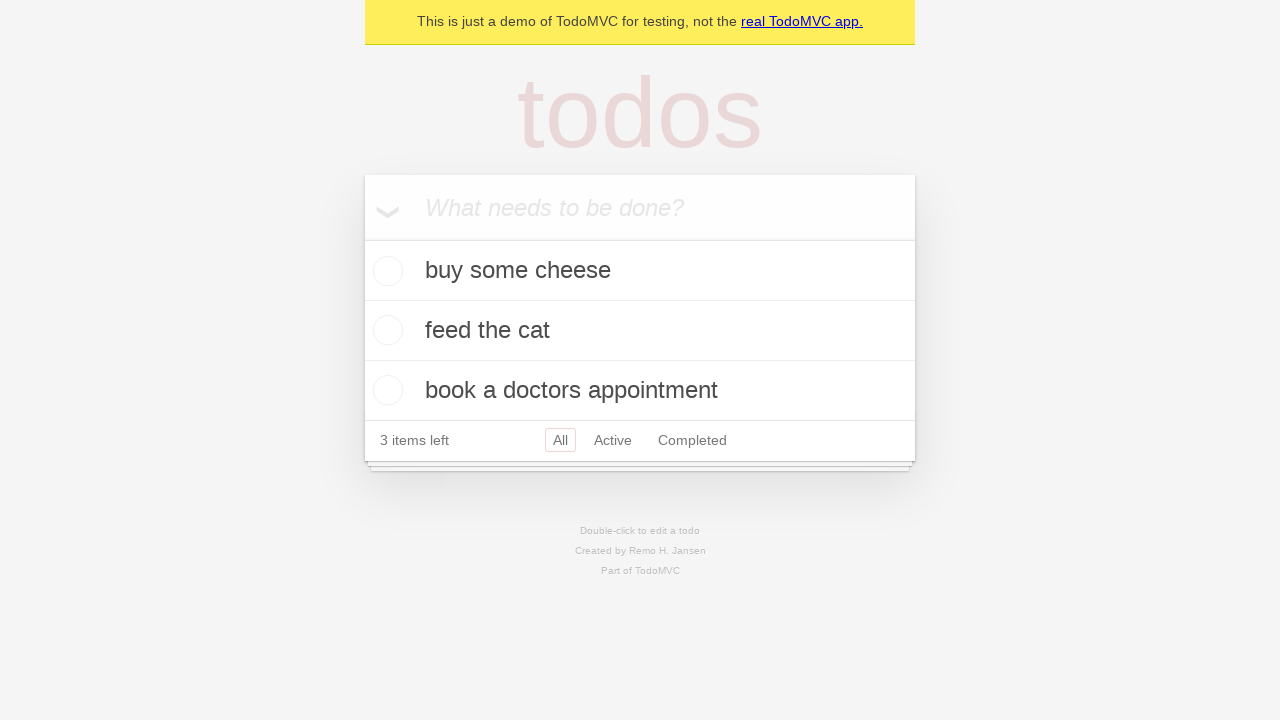

Verified all 3 todos are appended to the list
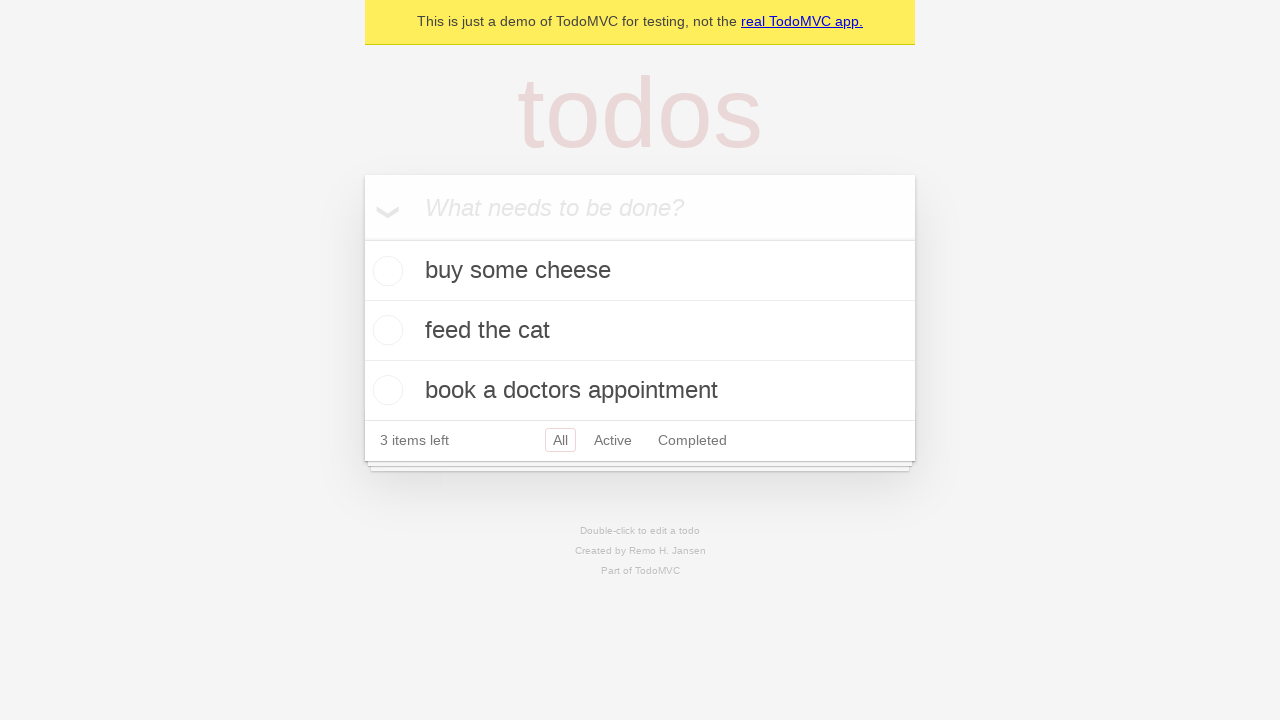

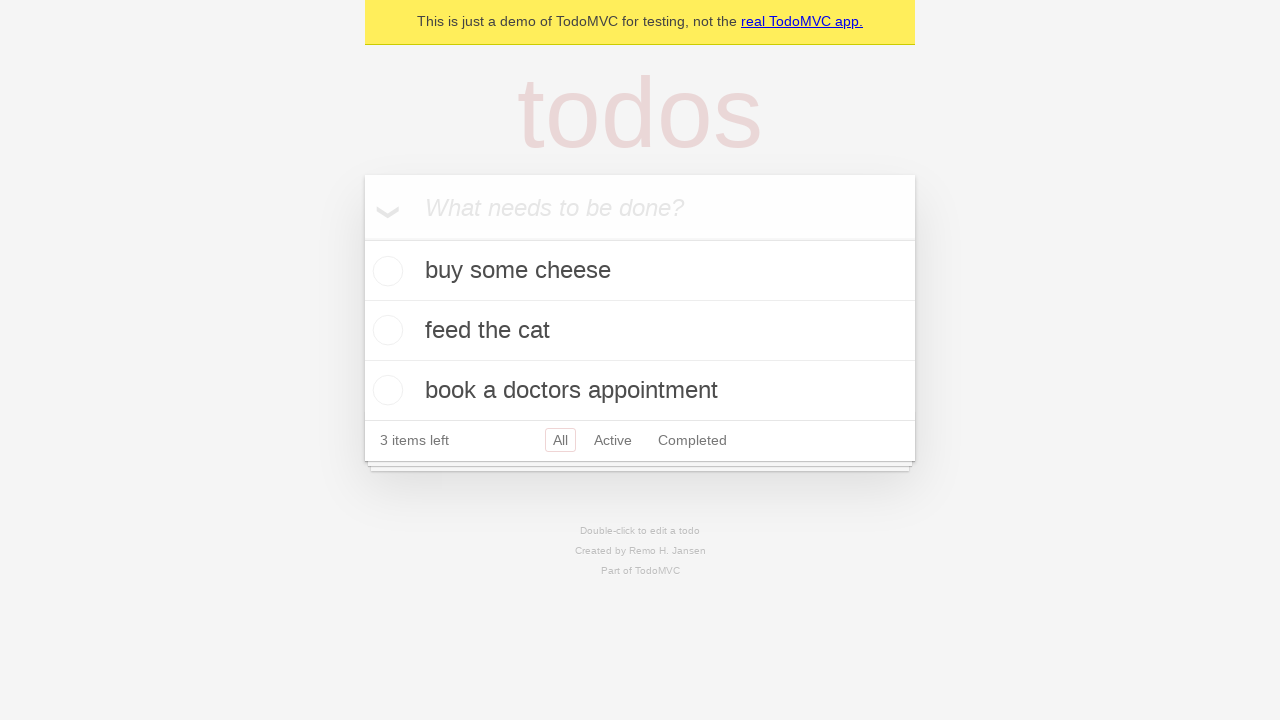